Tests a page with a delayed button by waiting for the button to become clickable, clicking it, and verifying a success message appears

Starting URL: http://suninjuly.github.io/wait2.html

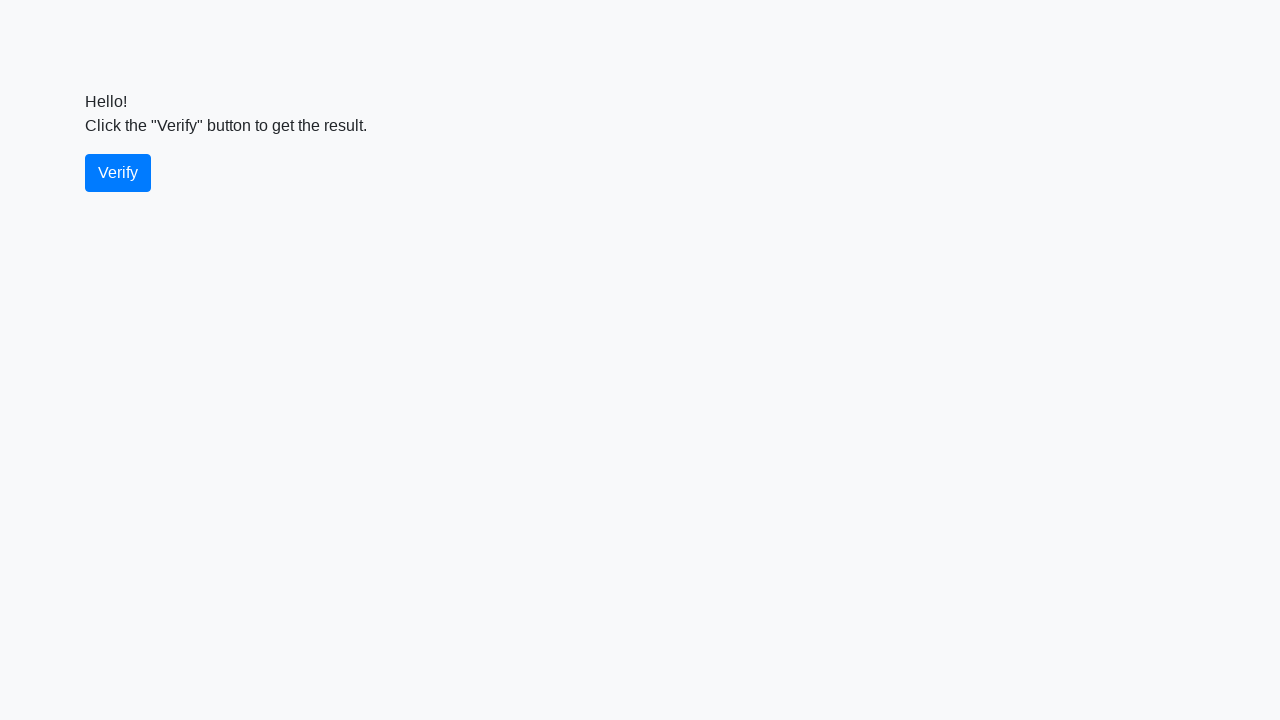

Navigated to wait2.html page
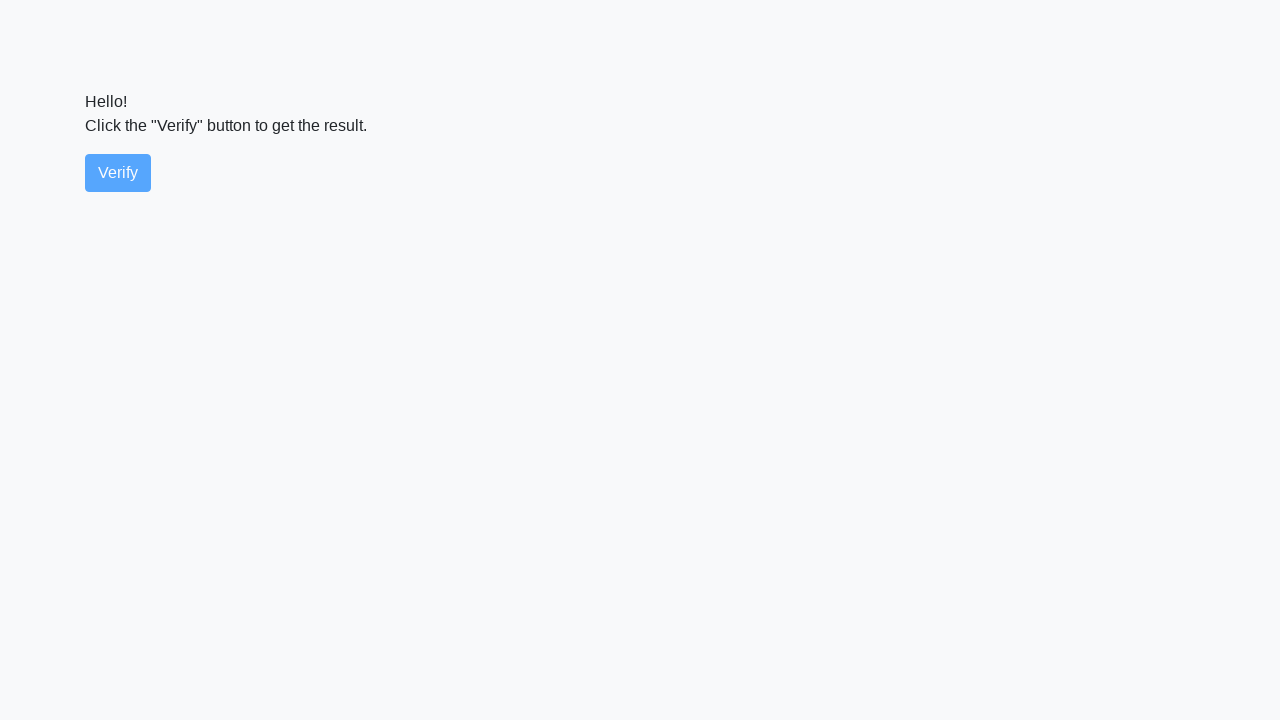

Waited for verify button to become visible
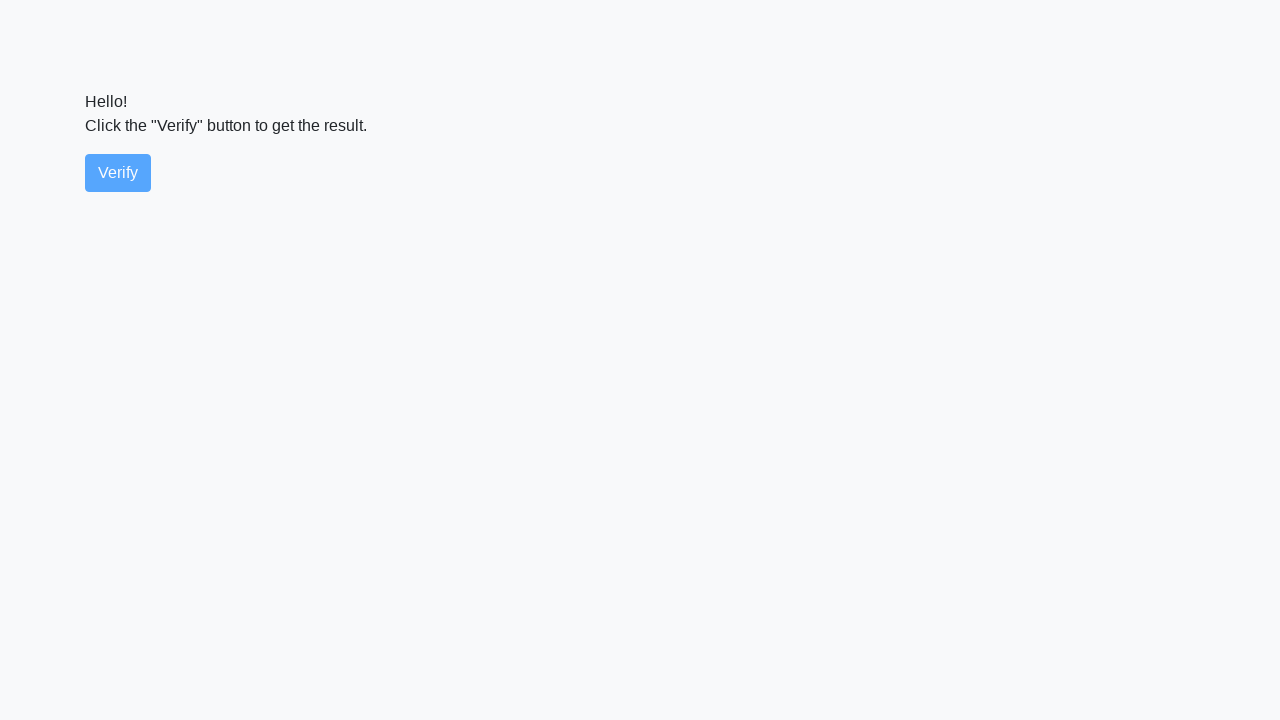

Clicked the verify button at (118, 173) on #verify
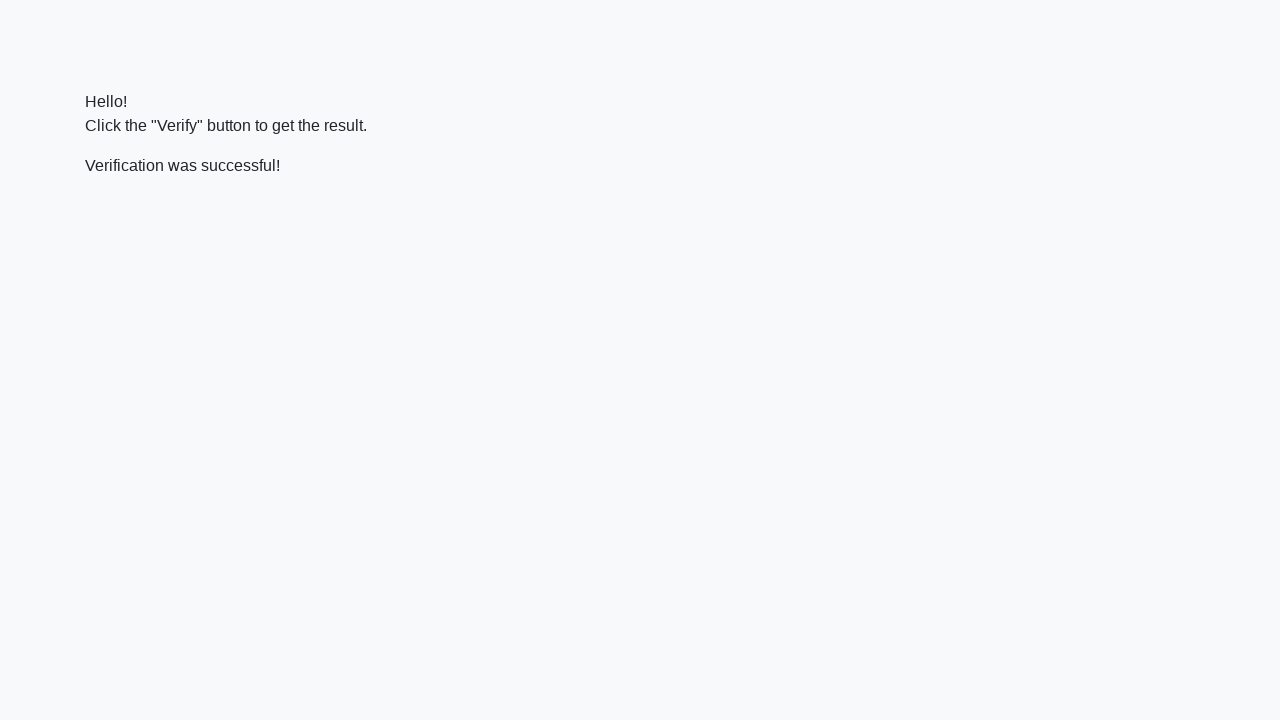

Waited for success message to appear
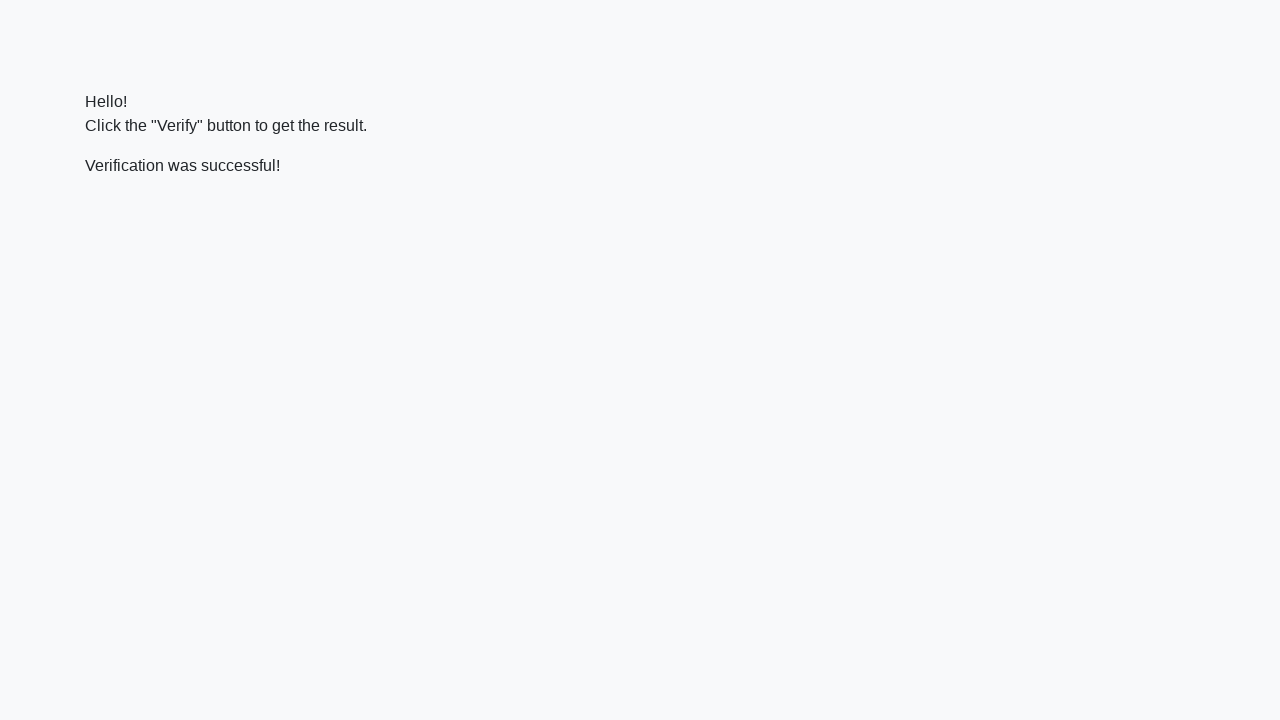

Located the success message element
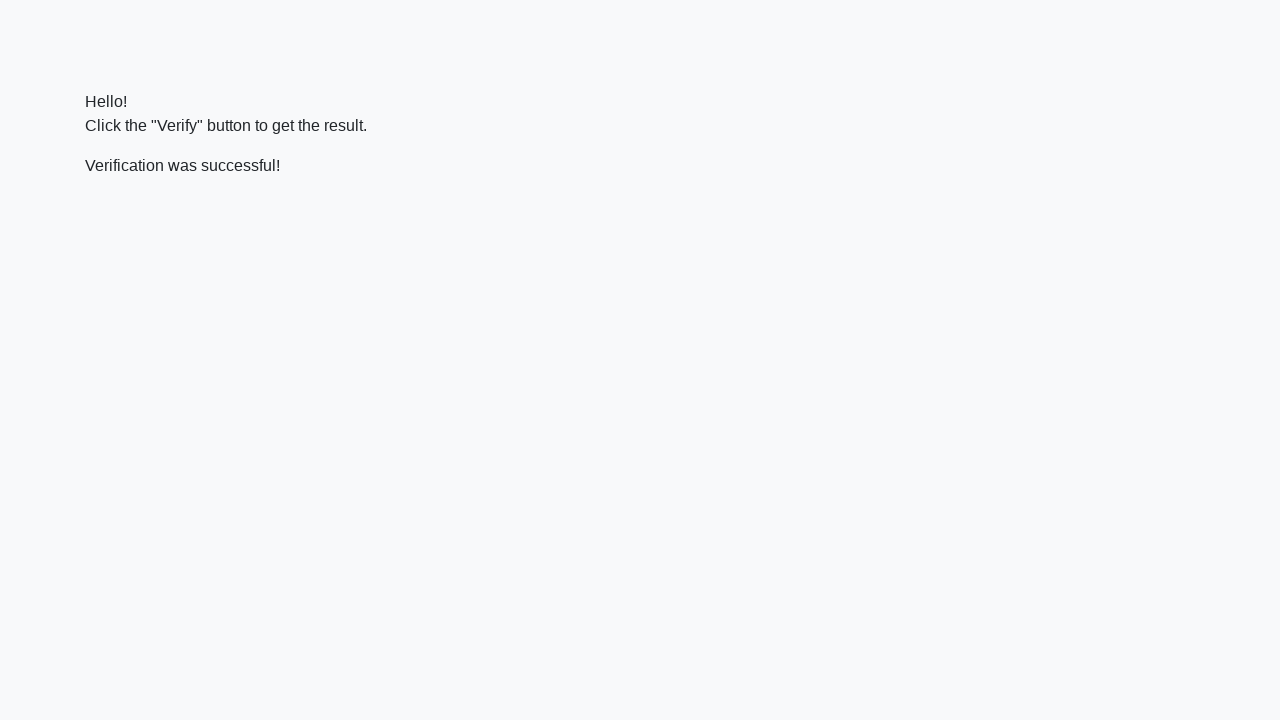

Verified that success message contains 'successful'
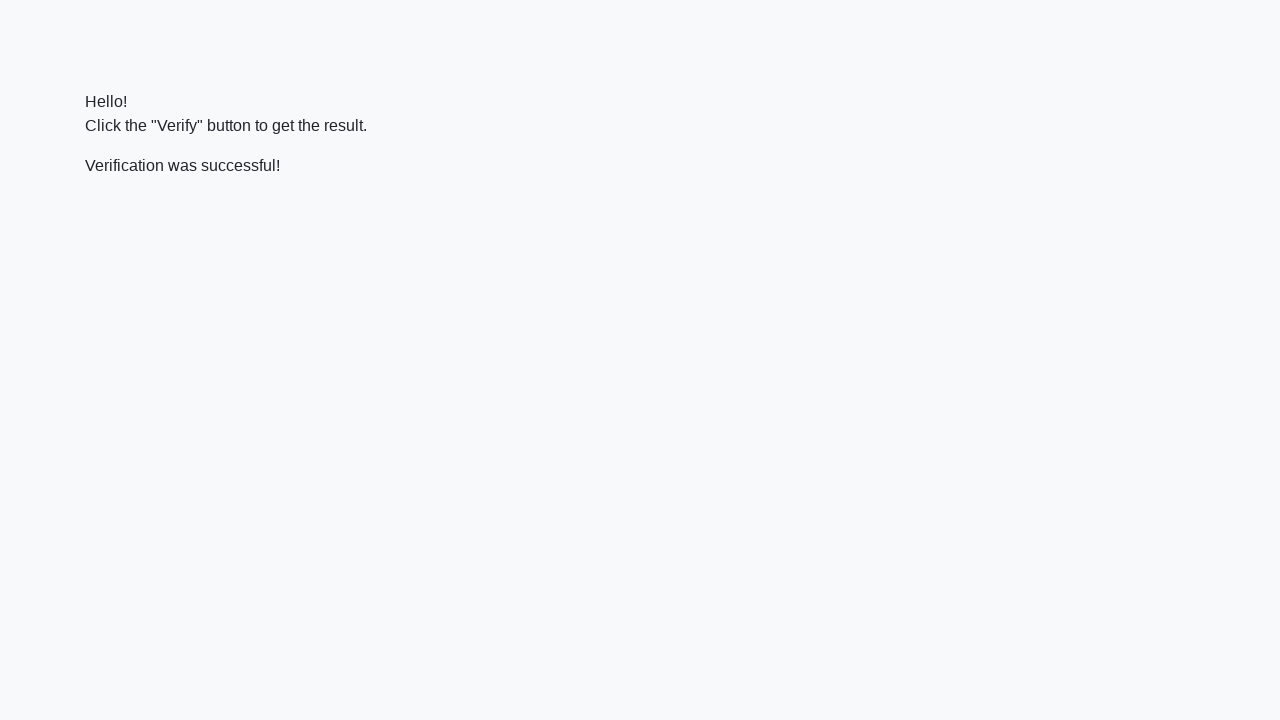

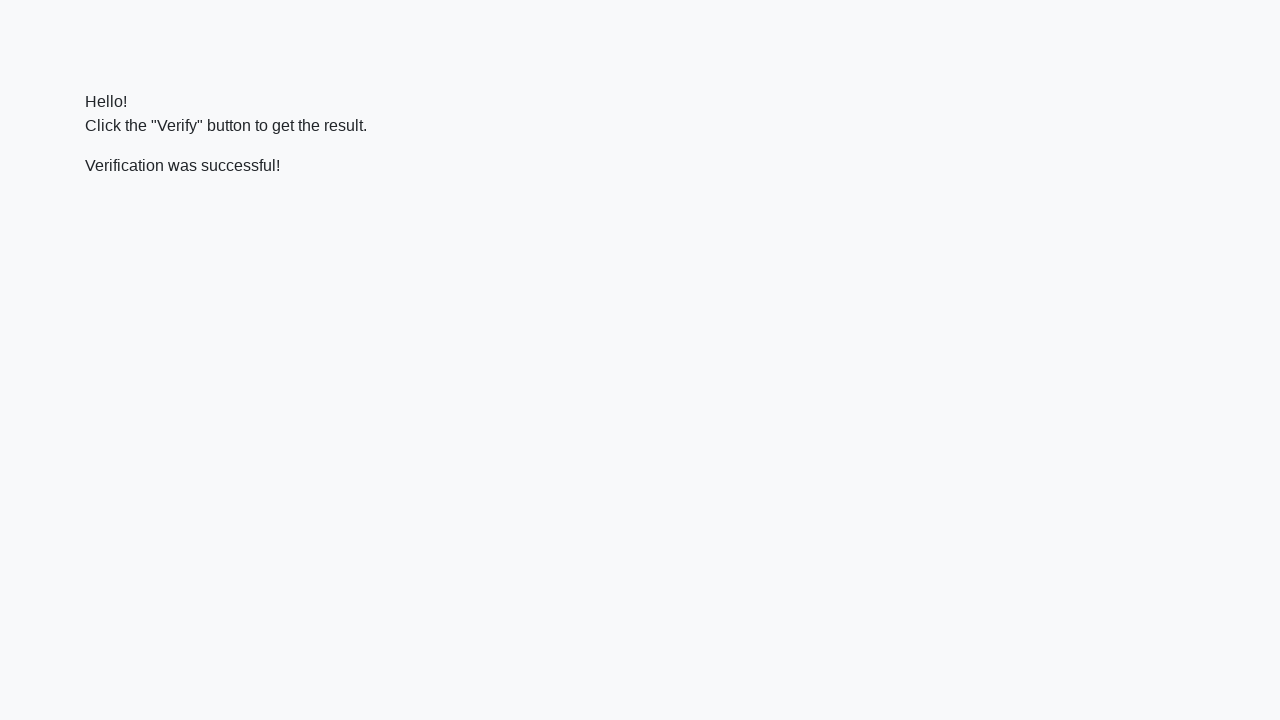